Tests various button interactions including double click, right click, and standard click on the Buttons page.

Starting URL: https://demoqa.com/elements

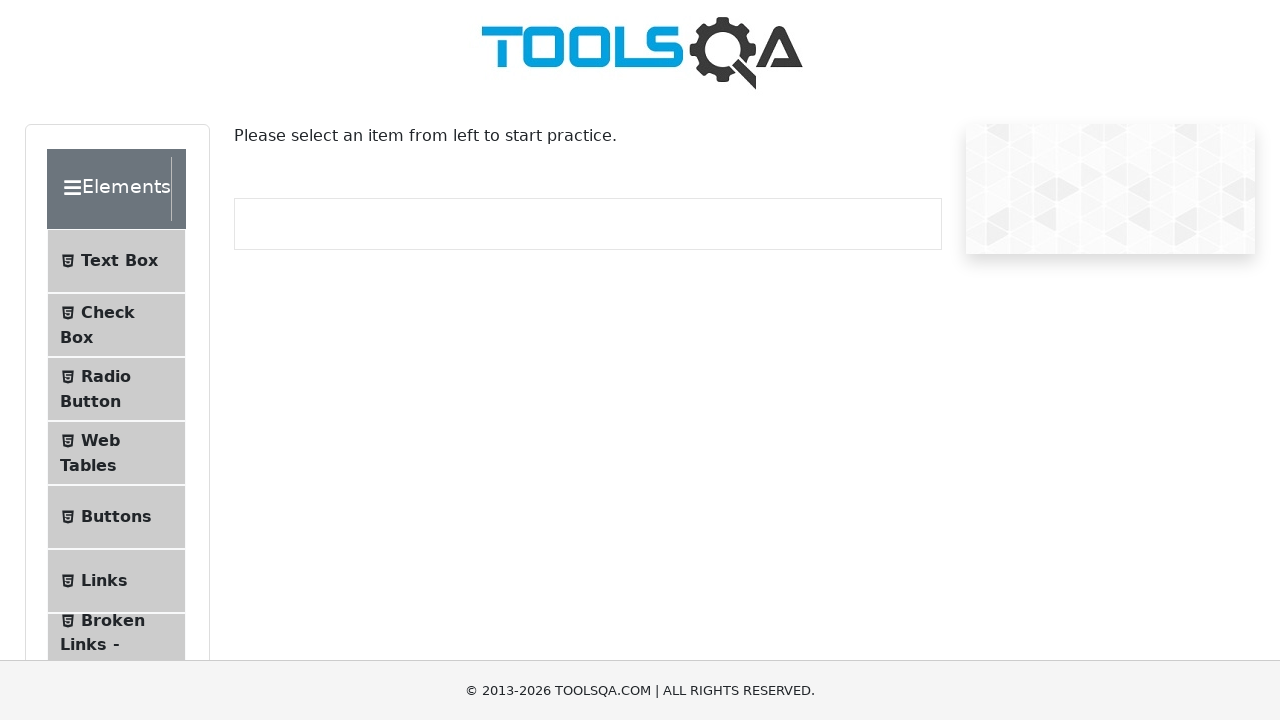

Clicked on Buttons button in menu at (116, 517) on li#item-4
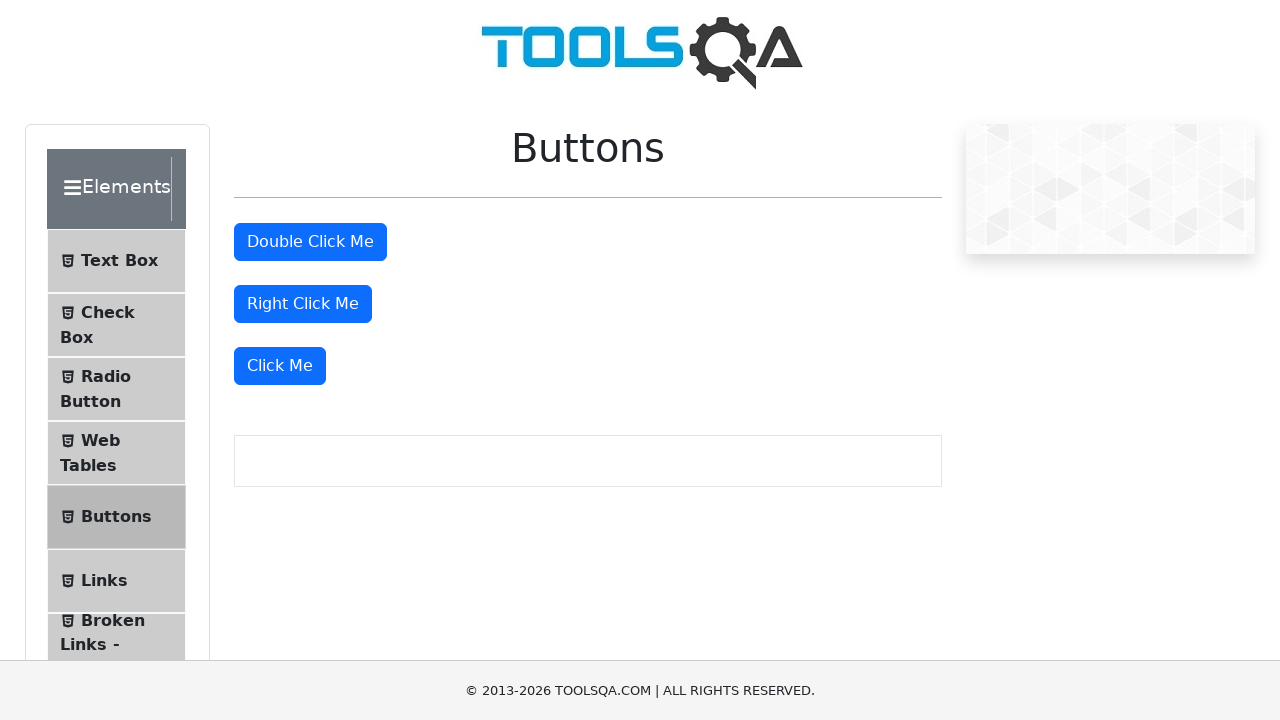

Waited for double click button to load
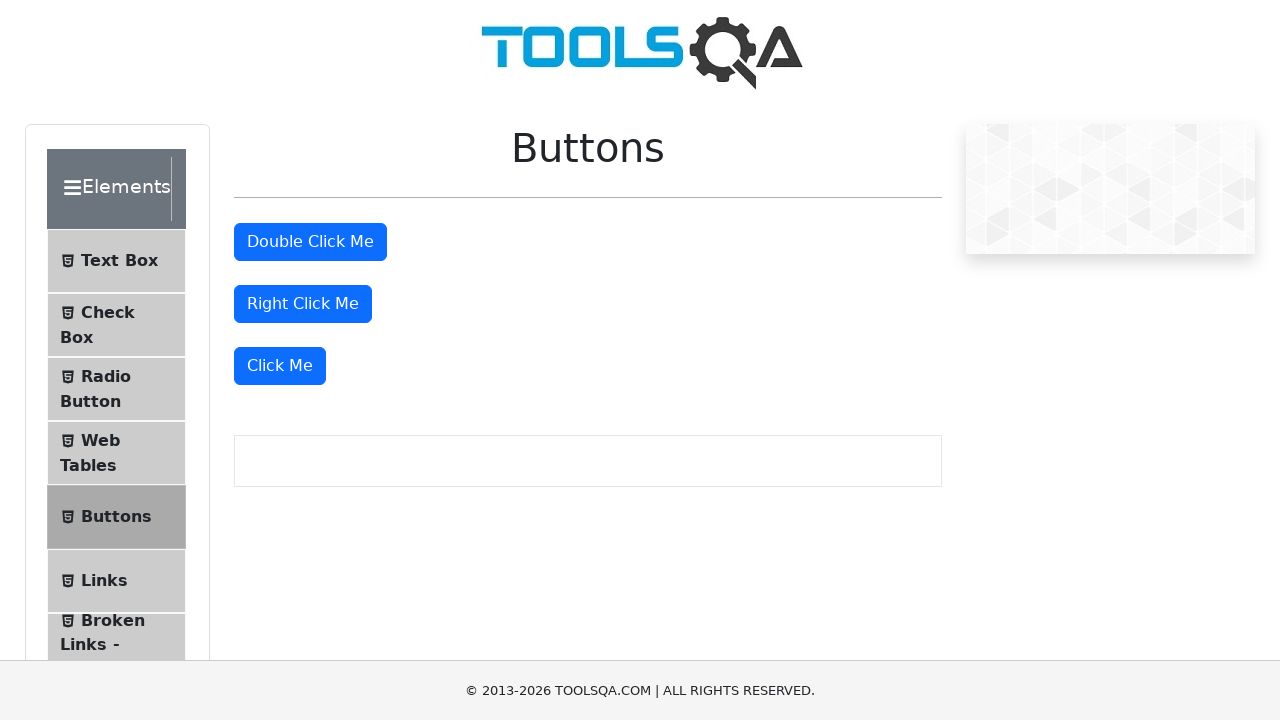

Double clicked on the double click button at (310, 242) on button#doubleClickBtn
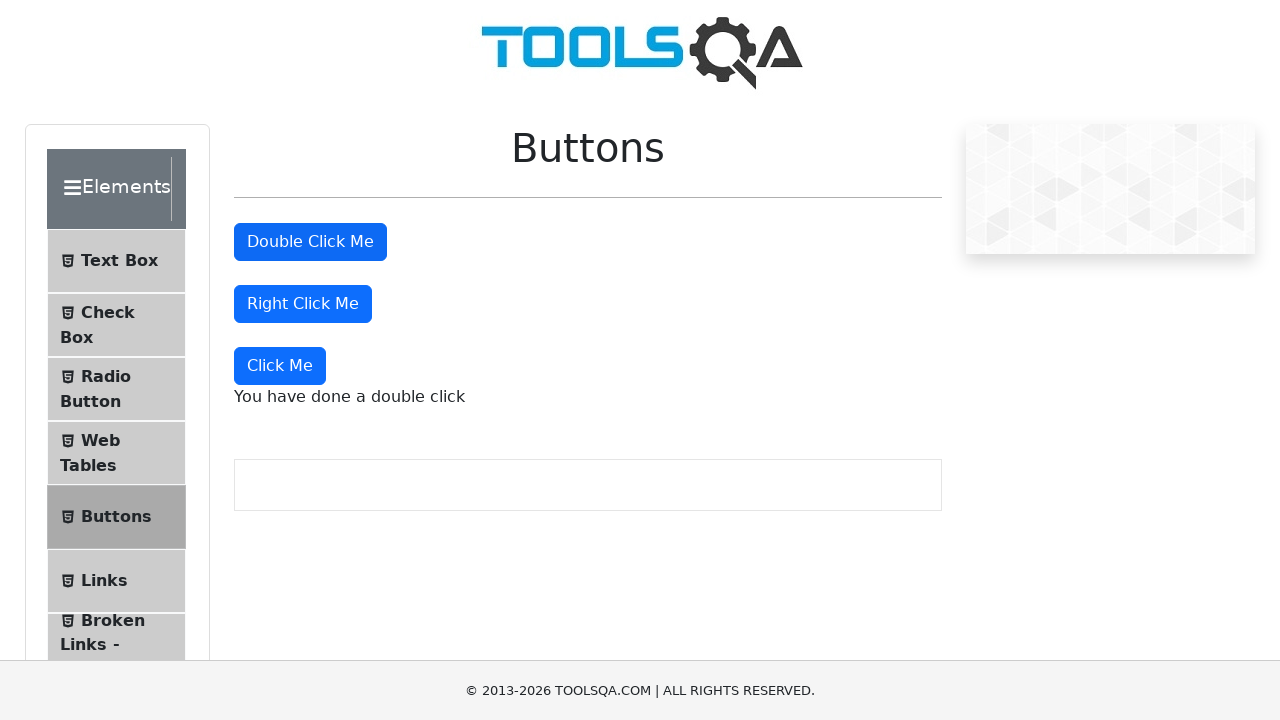

Waited 1000ms before page reload
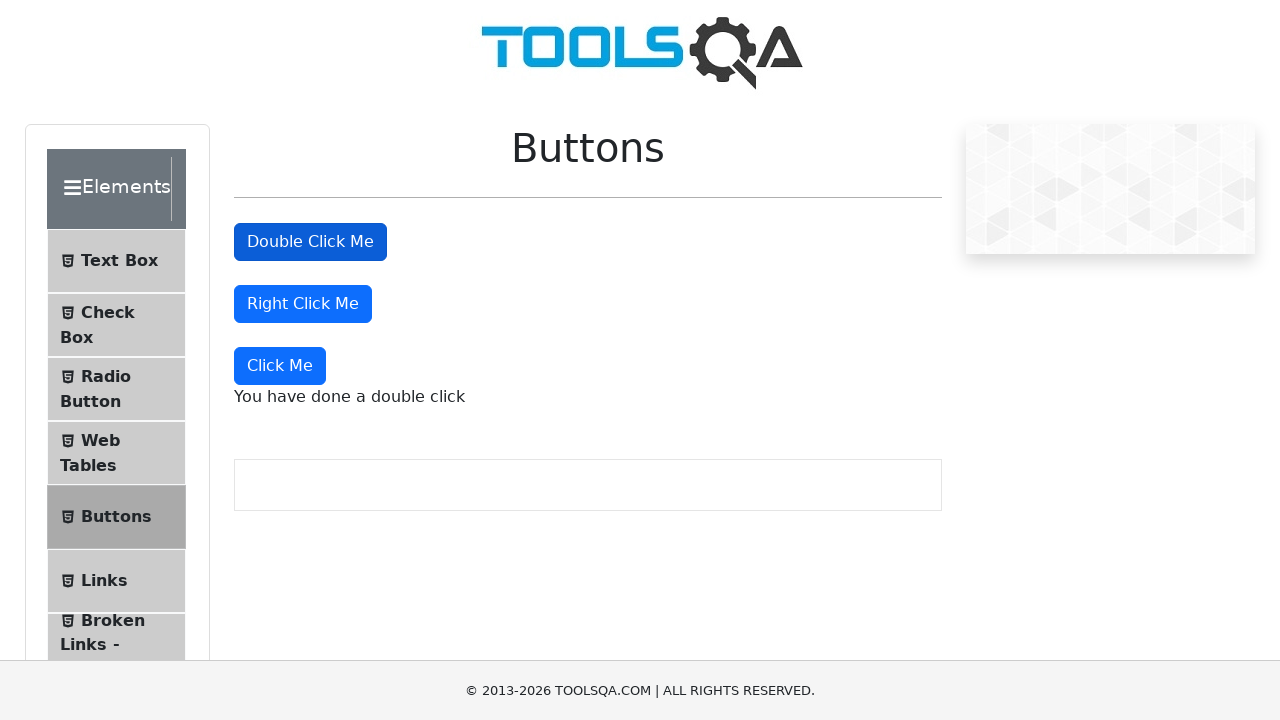

Reloaded page for right click test
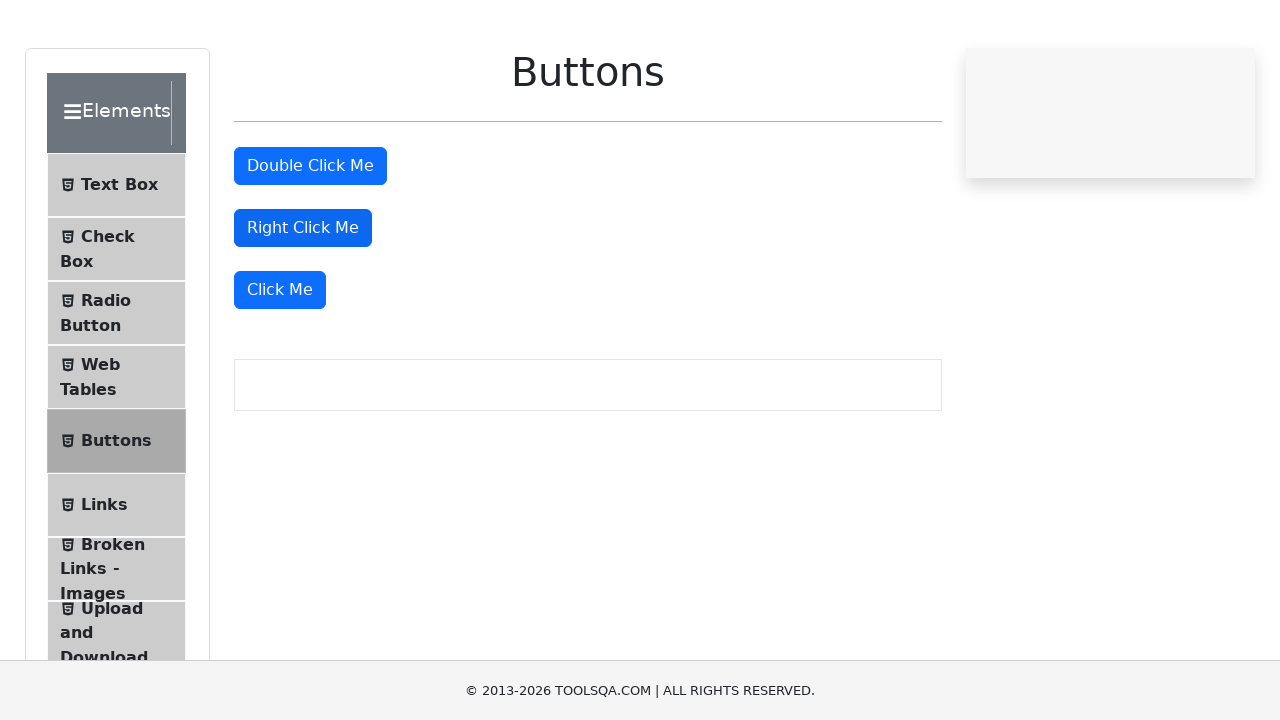

Right clicked on the right click button at (303, 304) on button#rightClickBtn
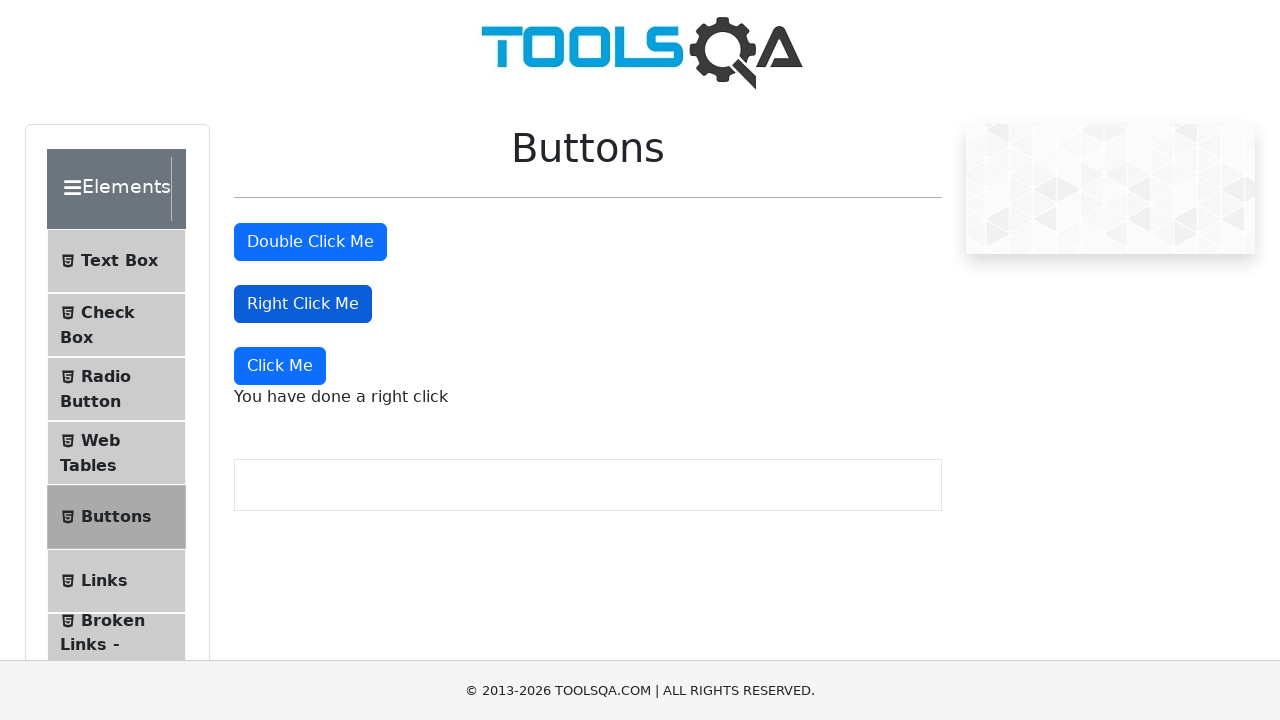

Waited 1000ms before page reload for dynamic click test
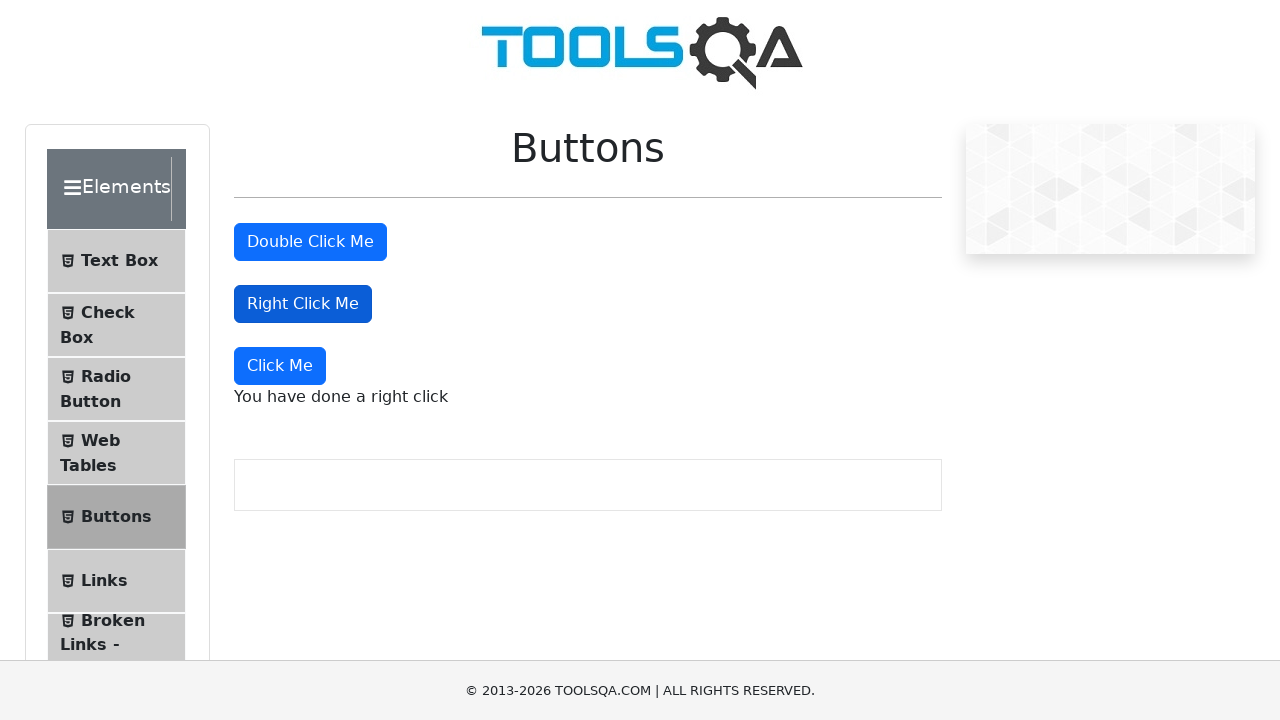

Reloaded page for dynamic click test
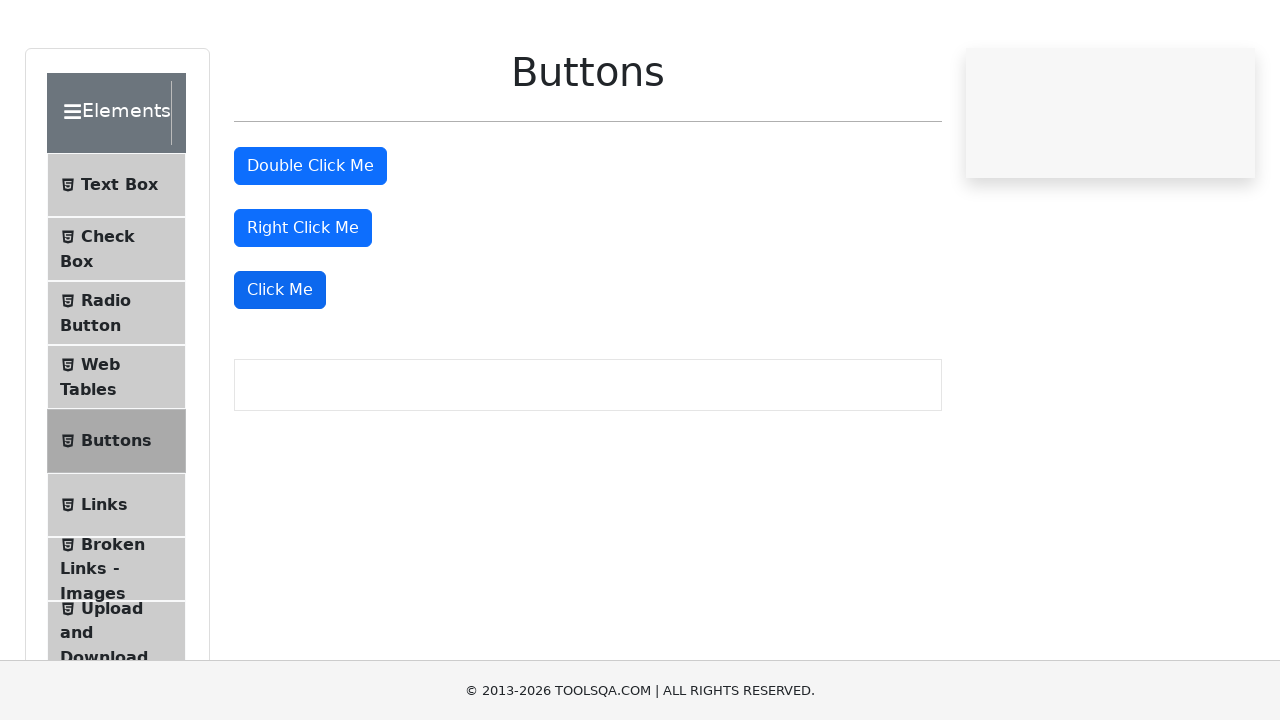

Clicked on 'Click Me' button (dynamic click) at (310, 242) on button.btn.btn-primary:has-text("Click Me")
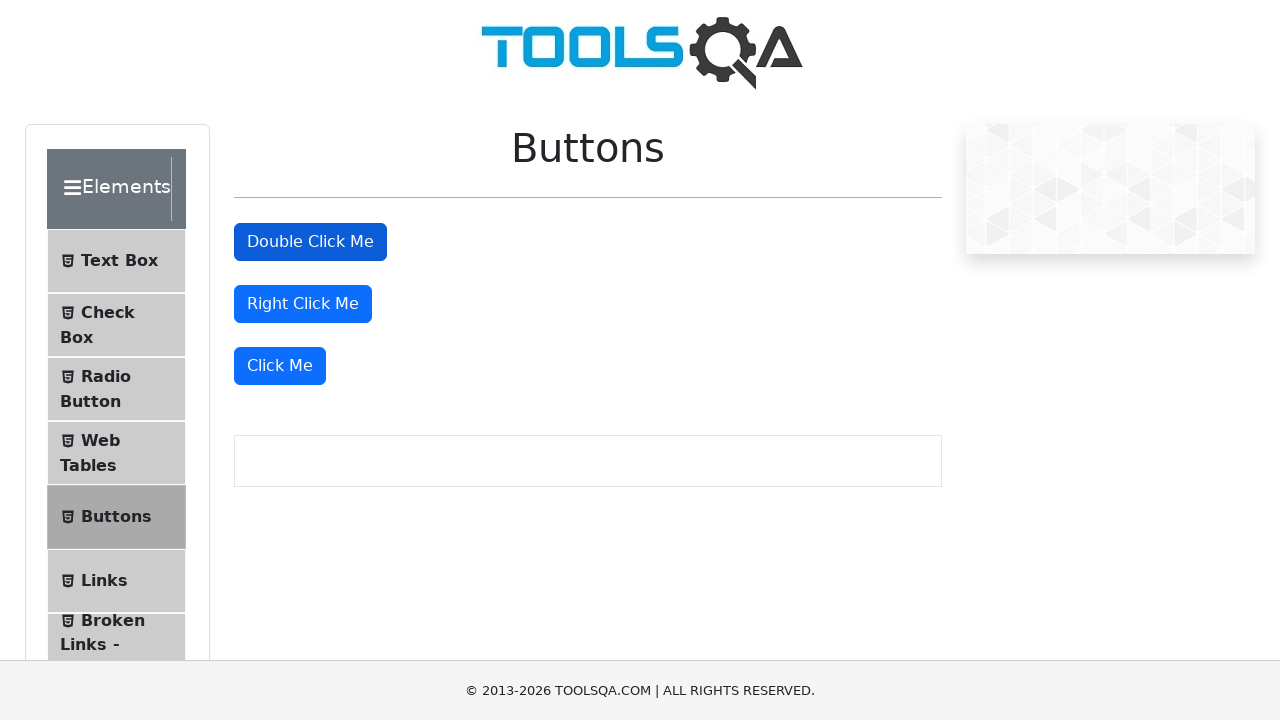

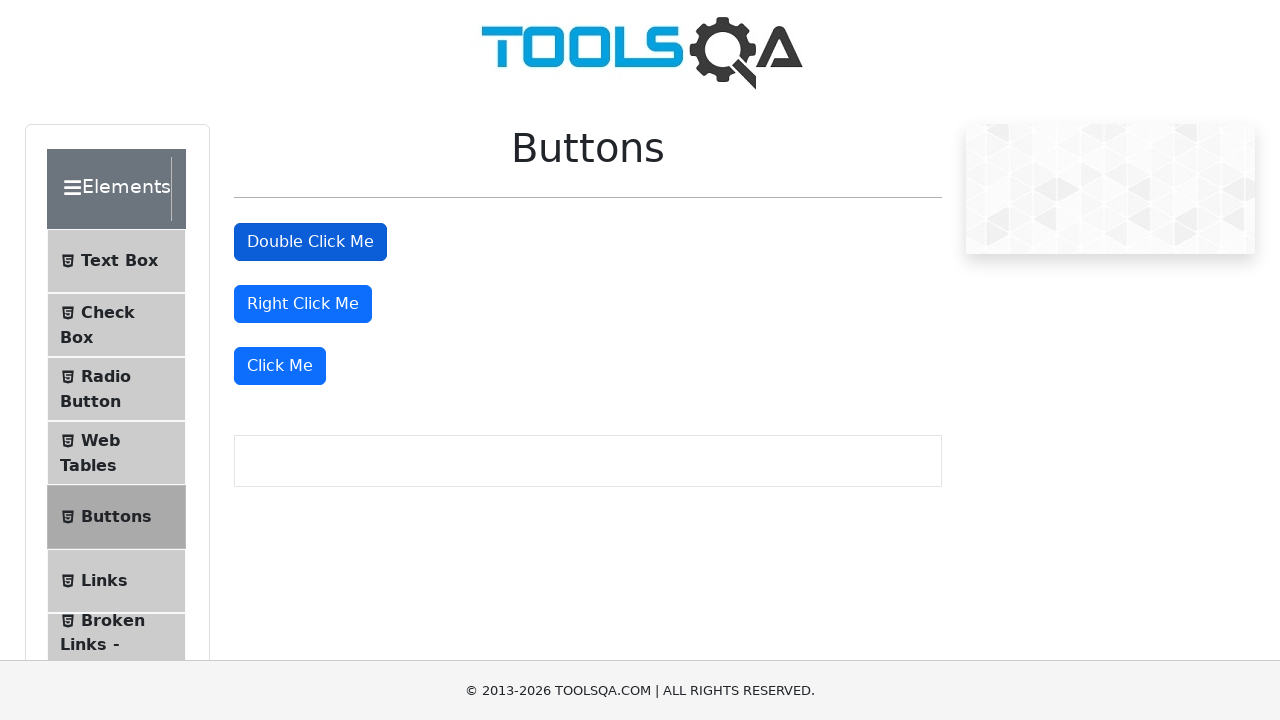